Opens the Flipkart homepage and maximizes the browser window. This is a basic navigation test to verify the site loads.

Starting URL: https://www.flipkart.com

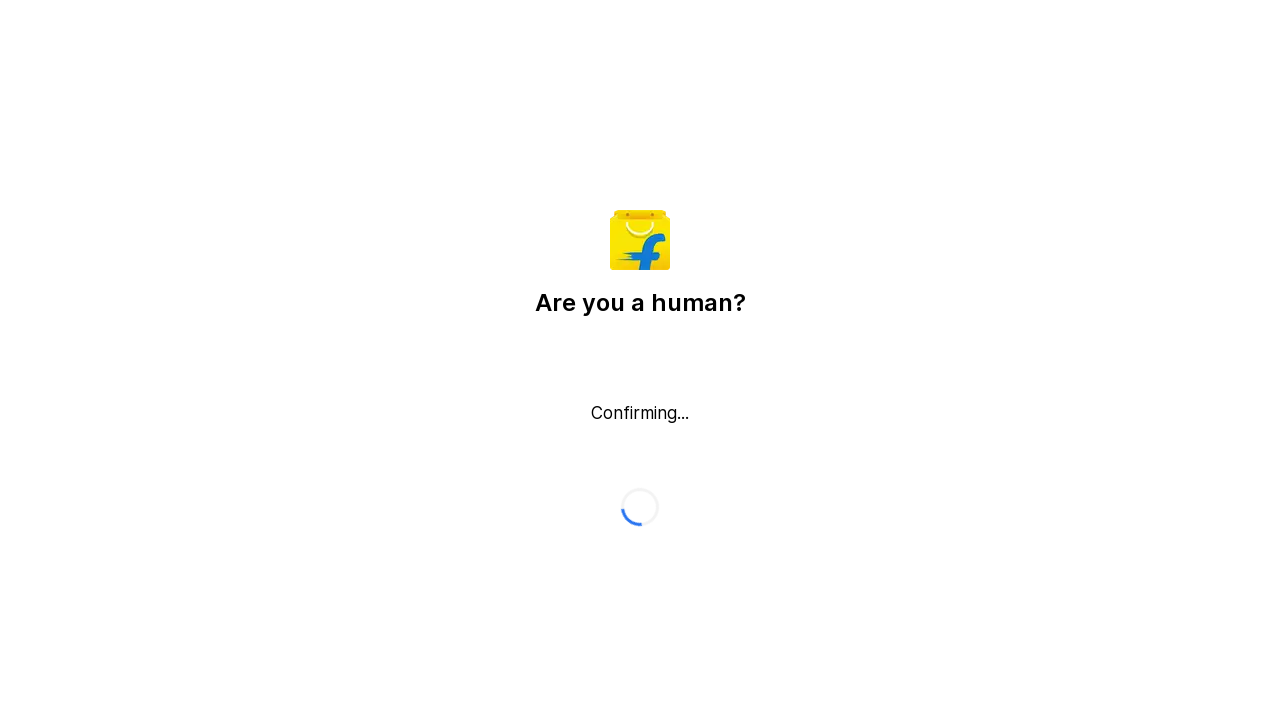

Page DOM content loaded
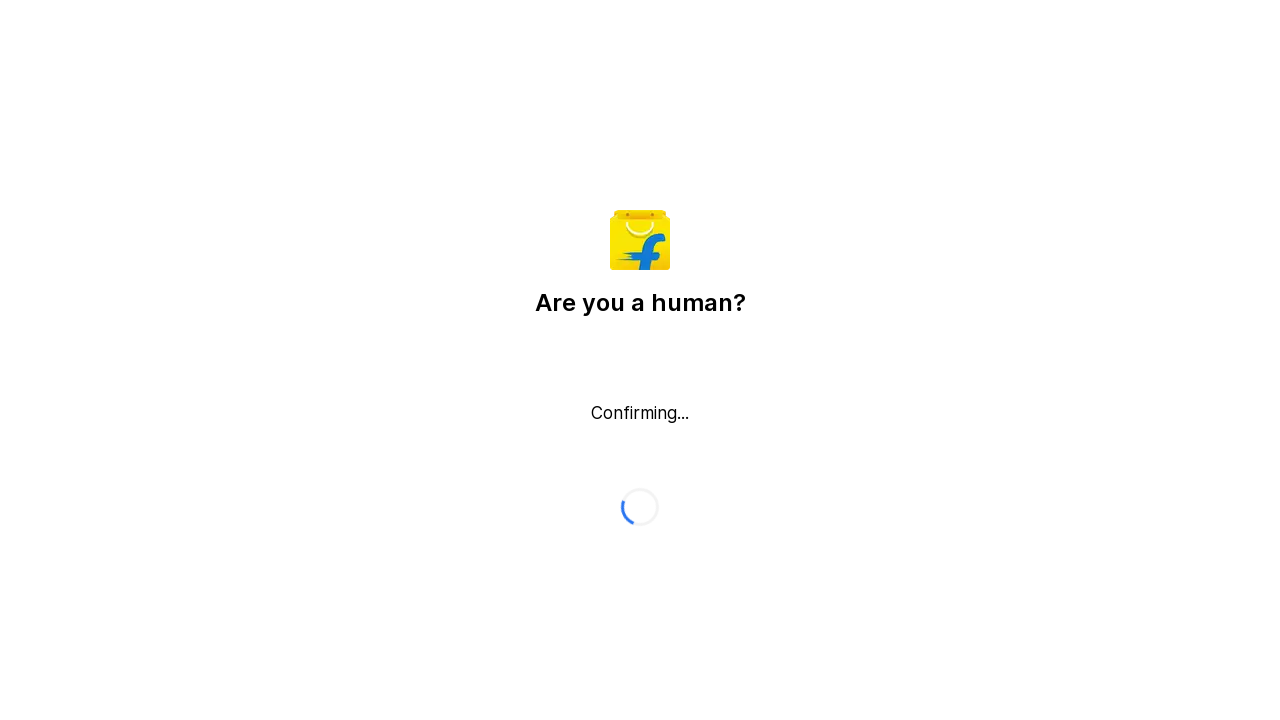

Body element found, Flipkart homepage loaded
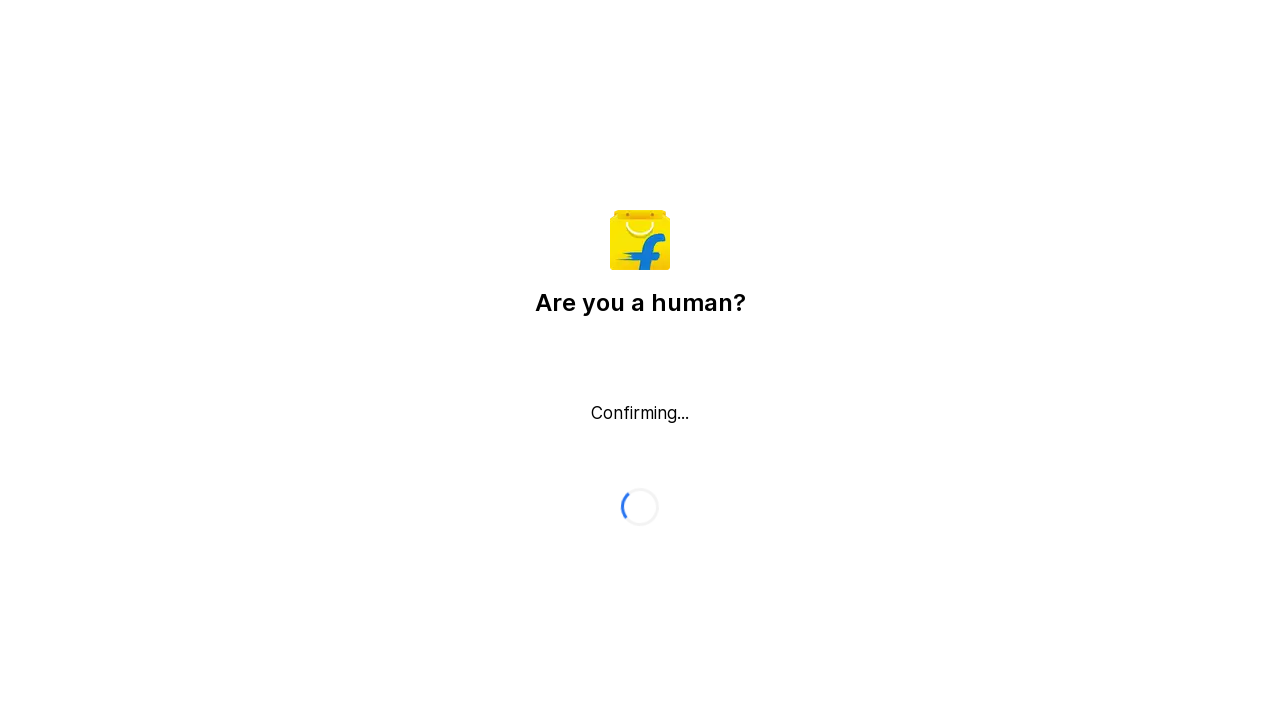

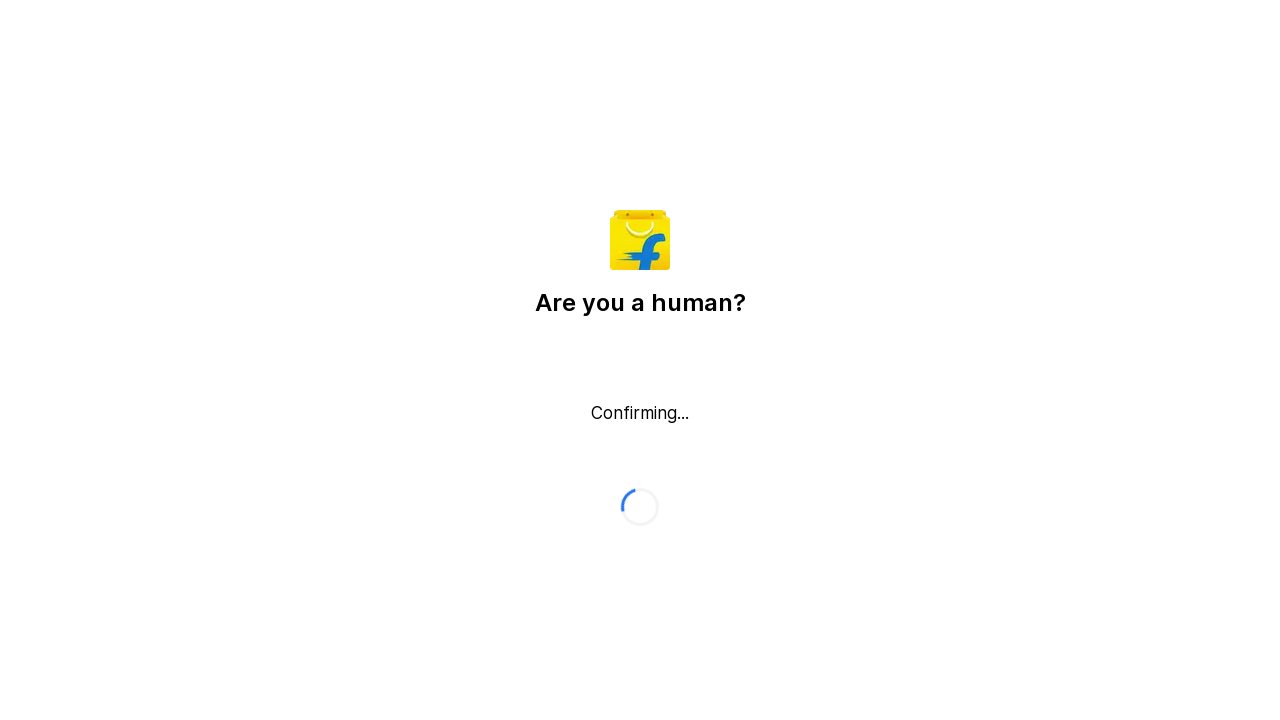